Tests the SpiceJet flight booking page by verifying the return date field's style attribute contains specific opacity values, checking if the field appears enabled or disabled.

Starting URL: https://book.spicejet.com/

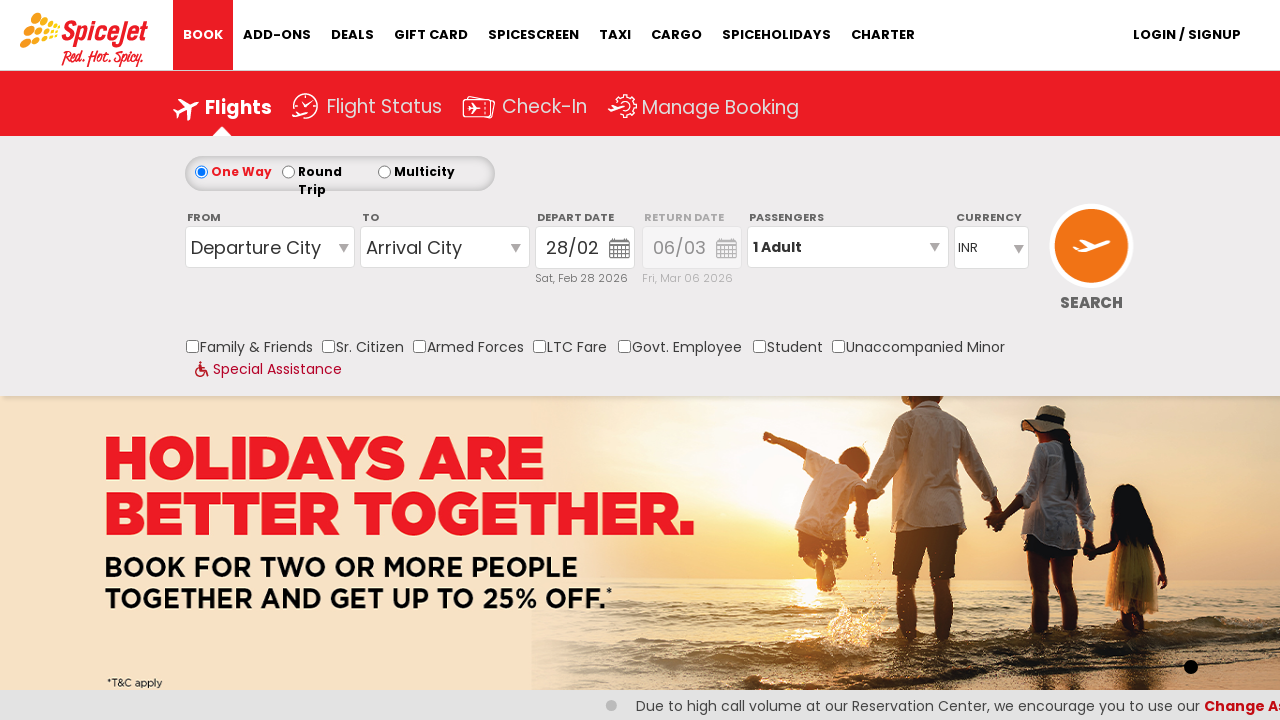

Waited for return date field to be present
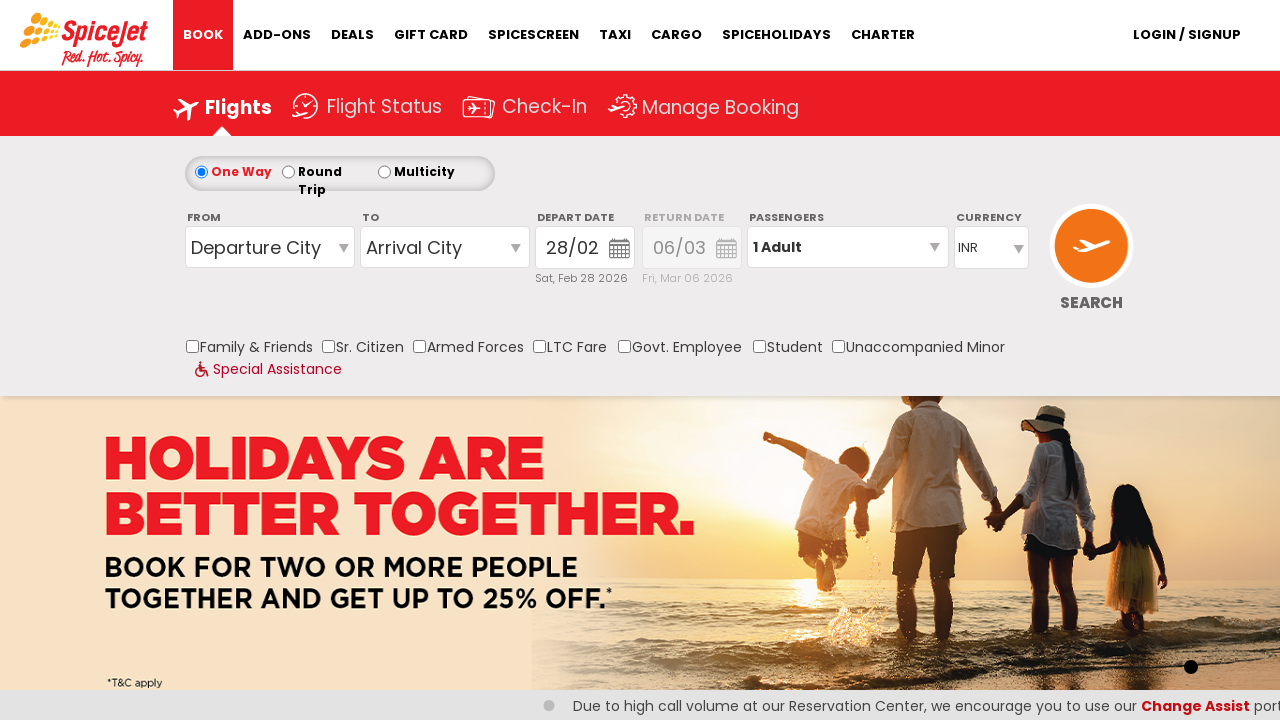

Located return date field element
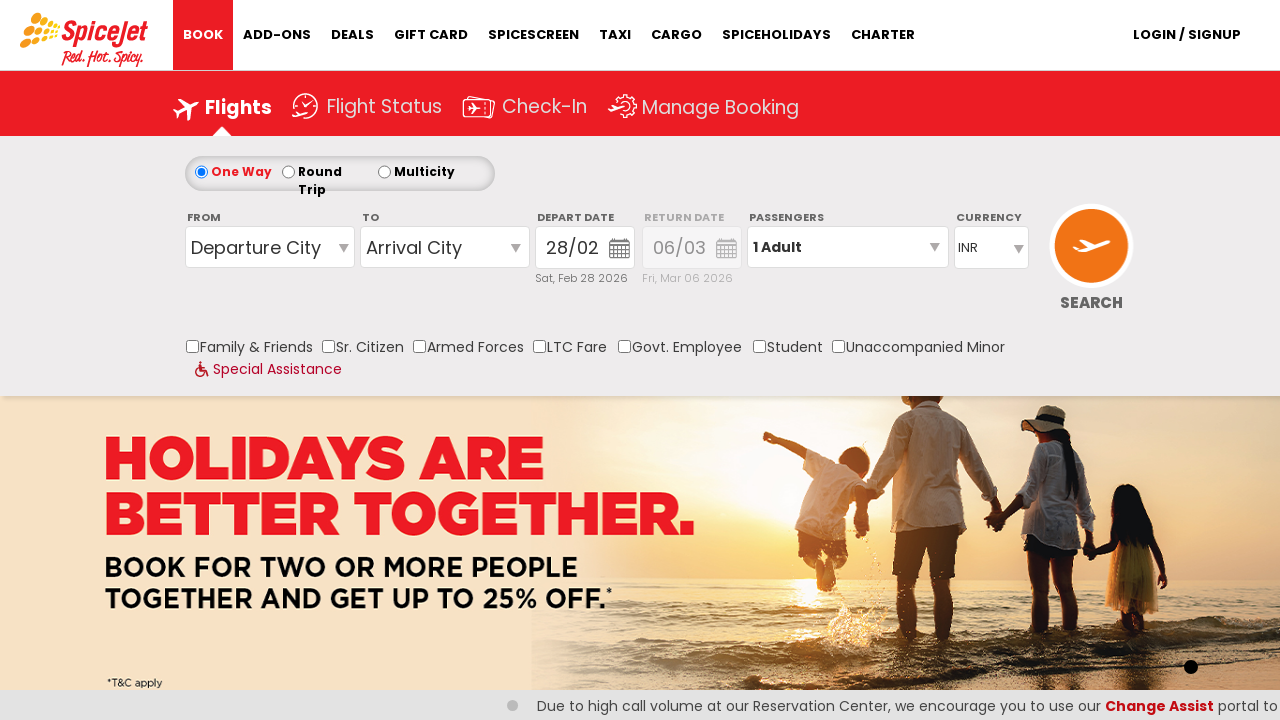

Retrieved style attribute: display: block; opacity: 0.5; pointer-events: inherit;
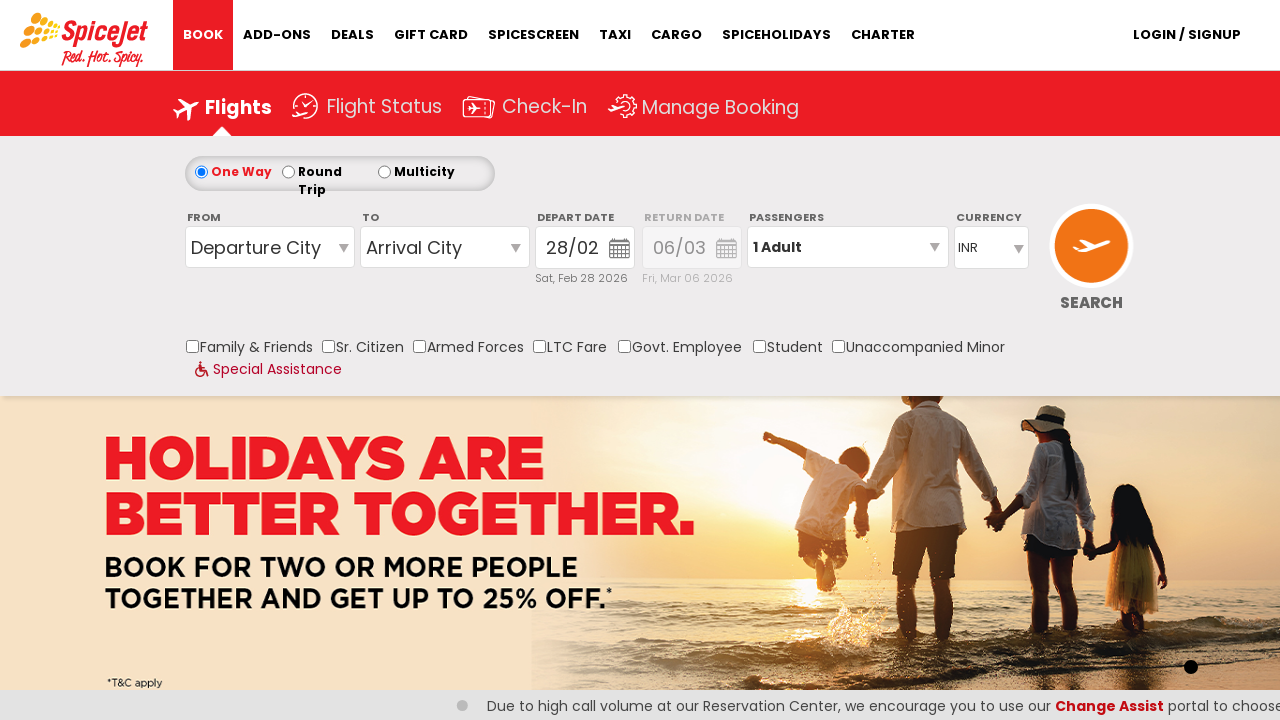

Asserted style does not contain standalone '1'
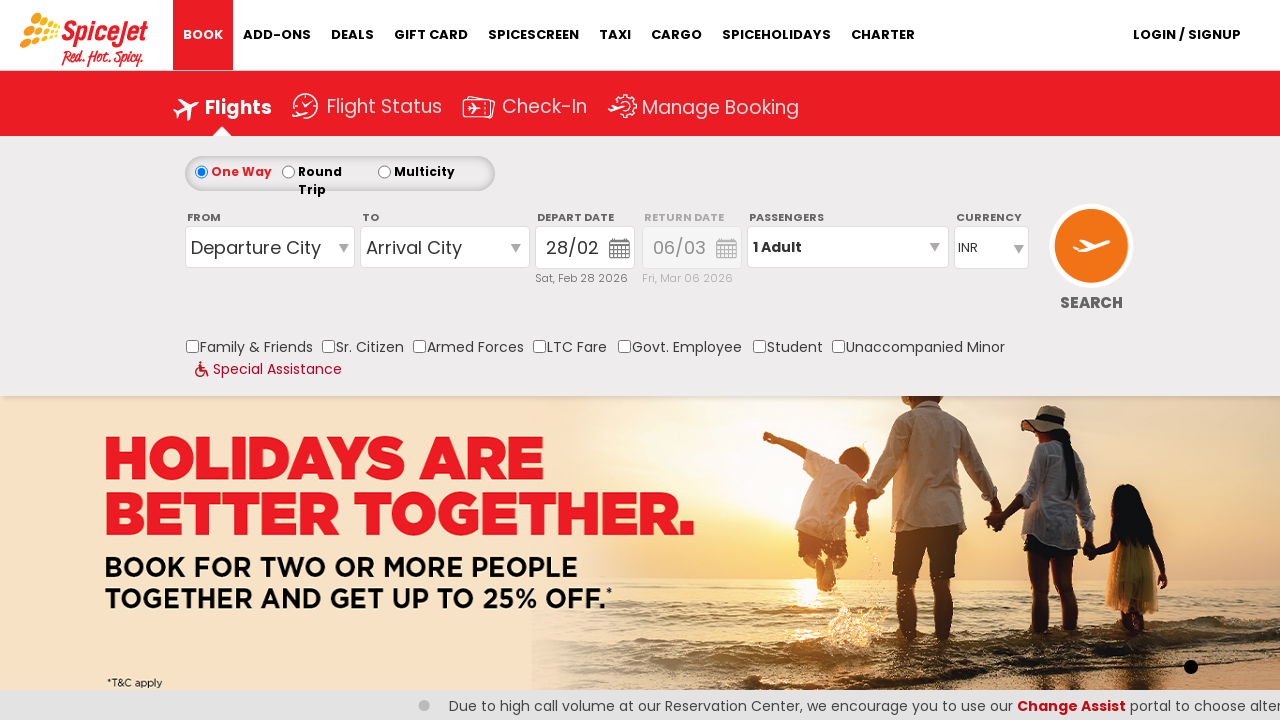

Asserted return date field has 0.5 opacity indicating disabled state
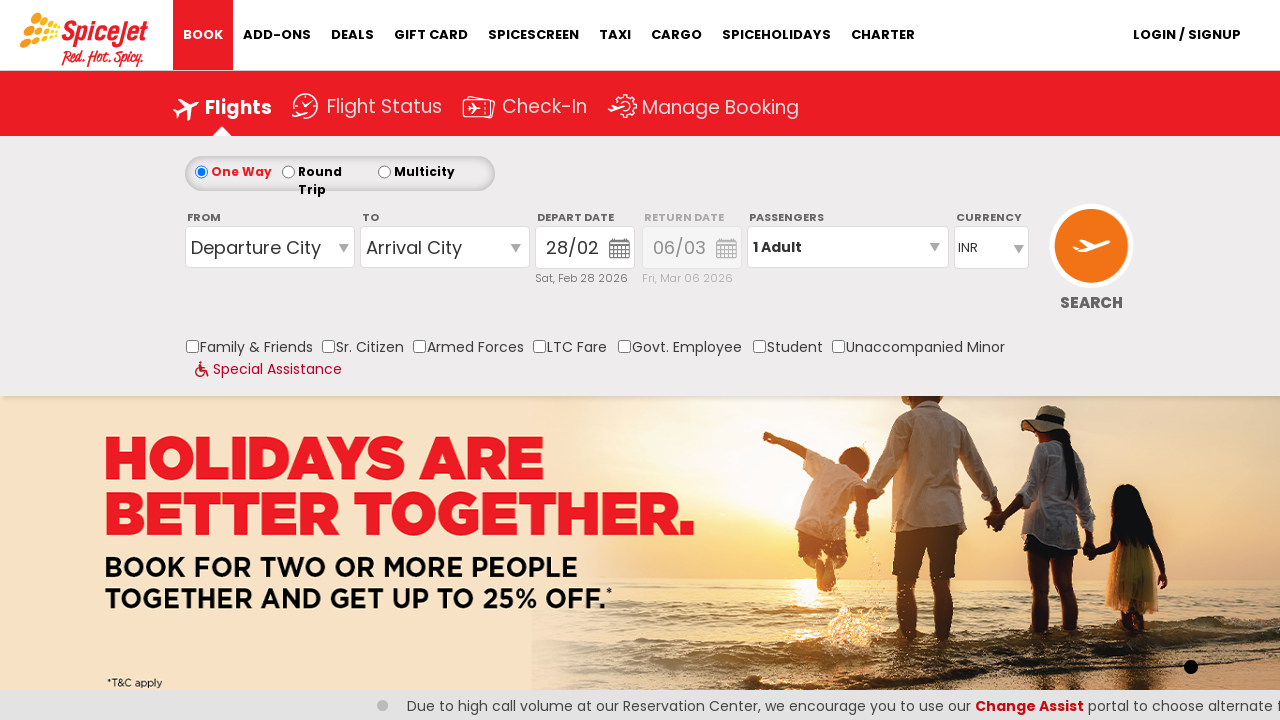

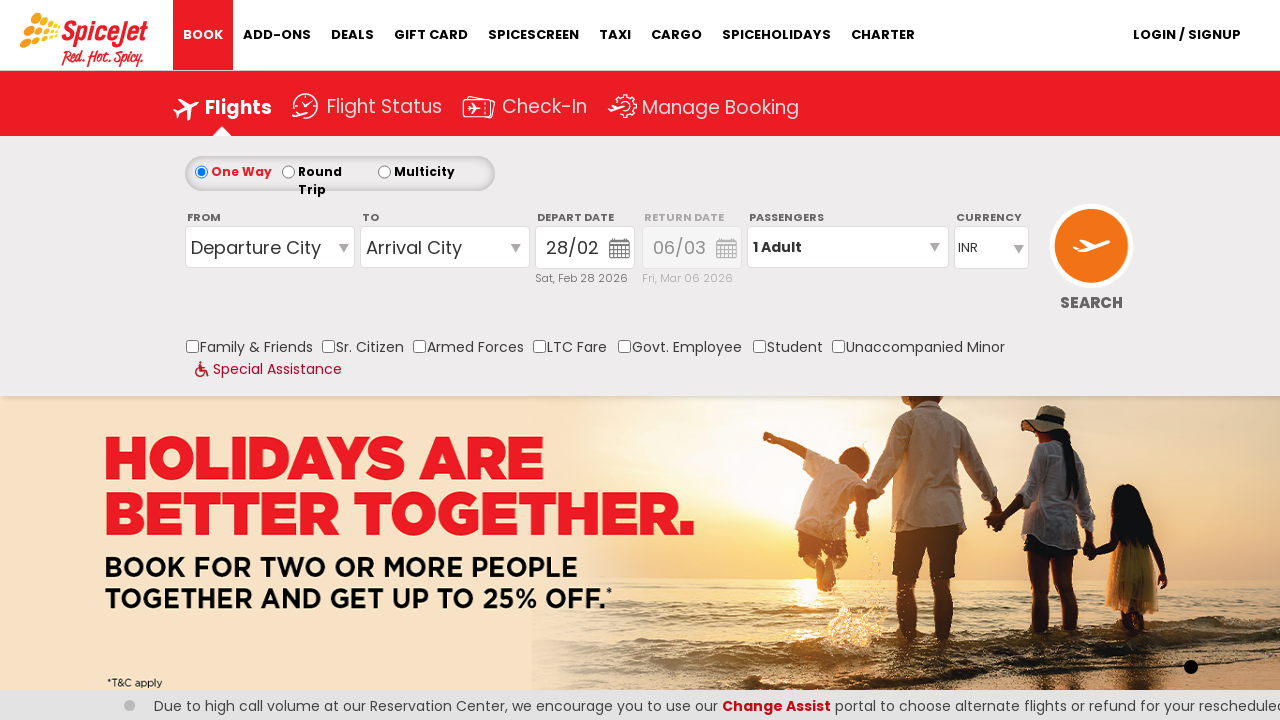